Tests that a locked out user cannot login and receives an appropriate error message

Starting URL: https://www.saucedemo.com/

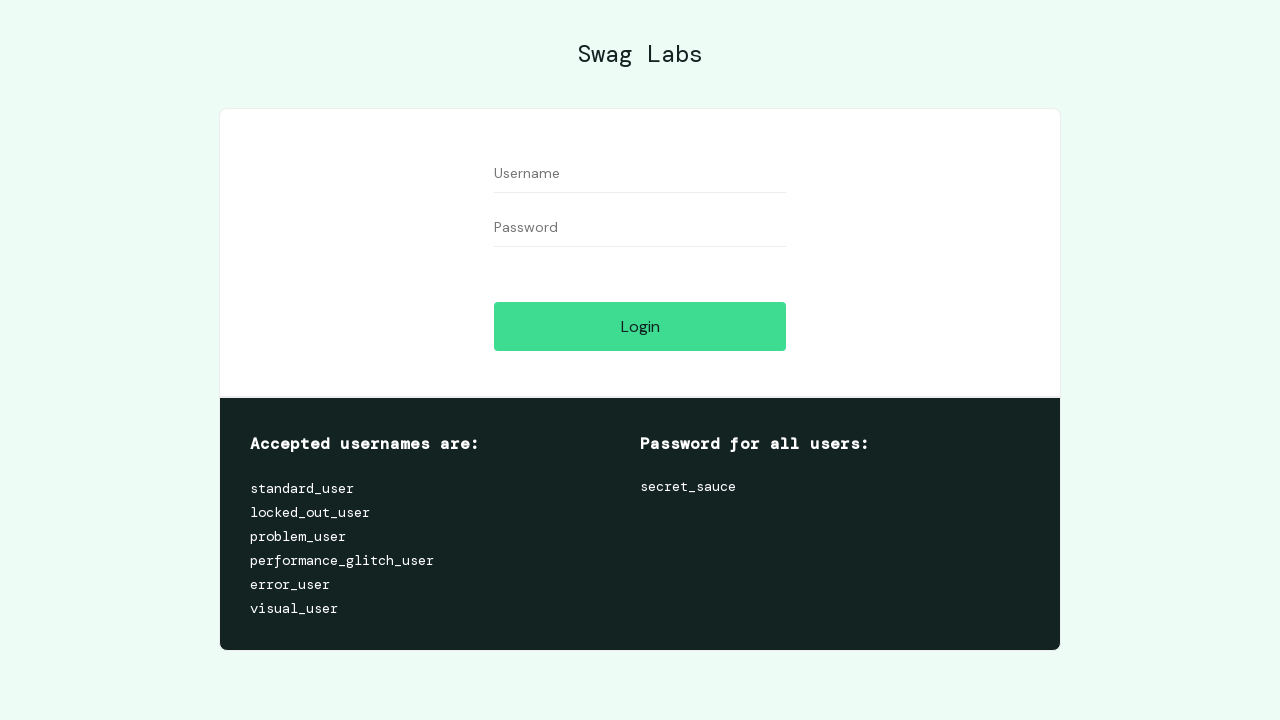

Filled username field with 'locked_out_user' on #user-name
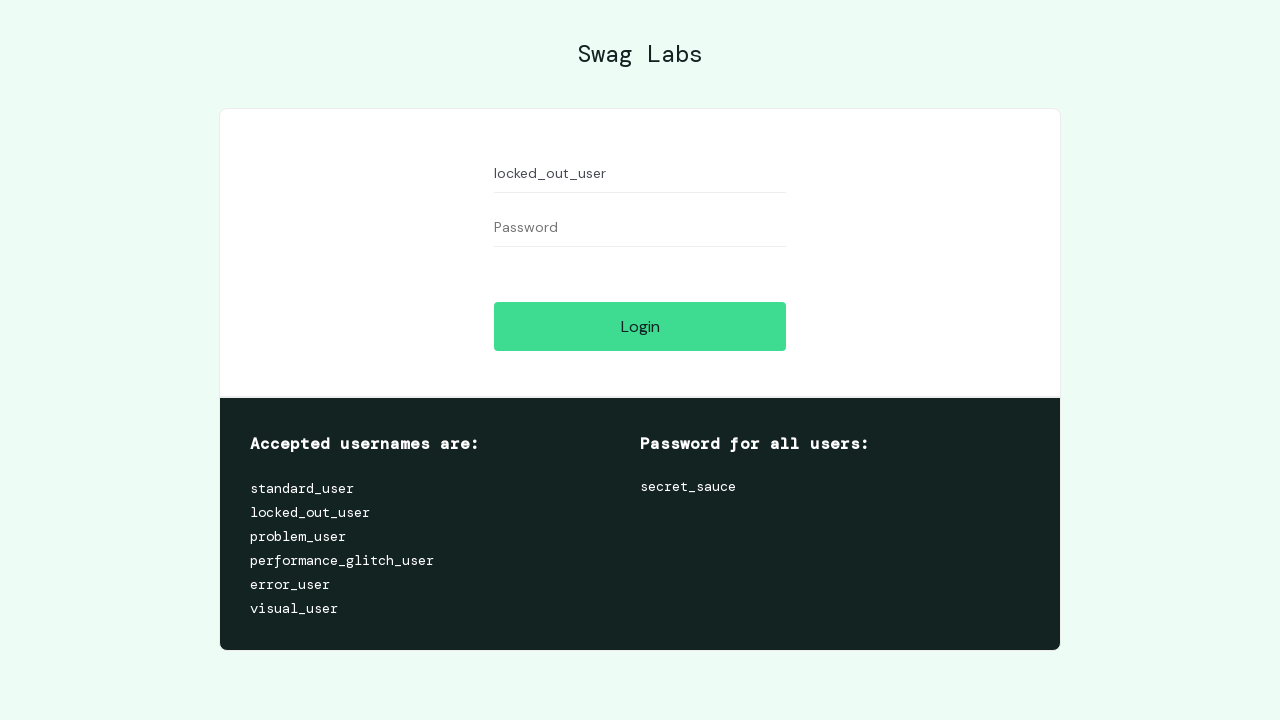

Filled password field with 'secret_sauce' on #password
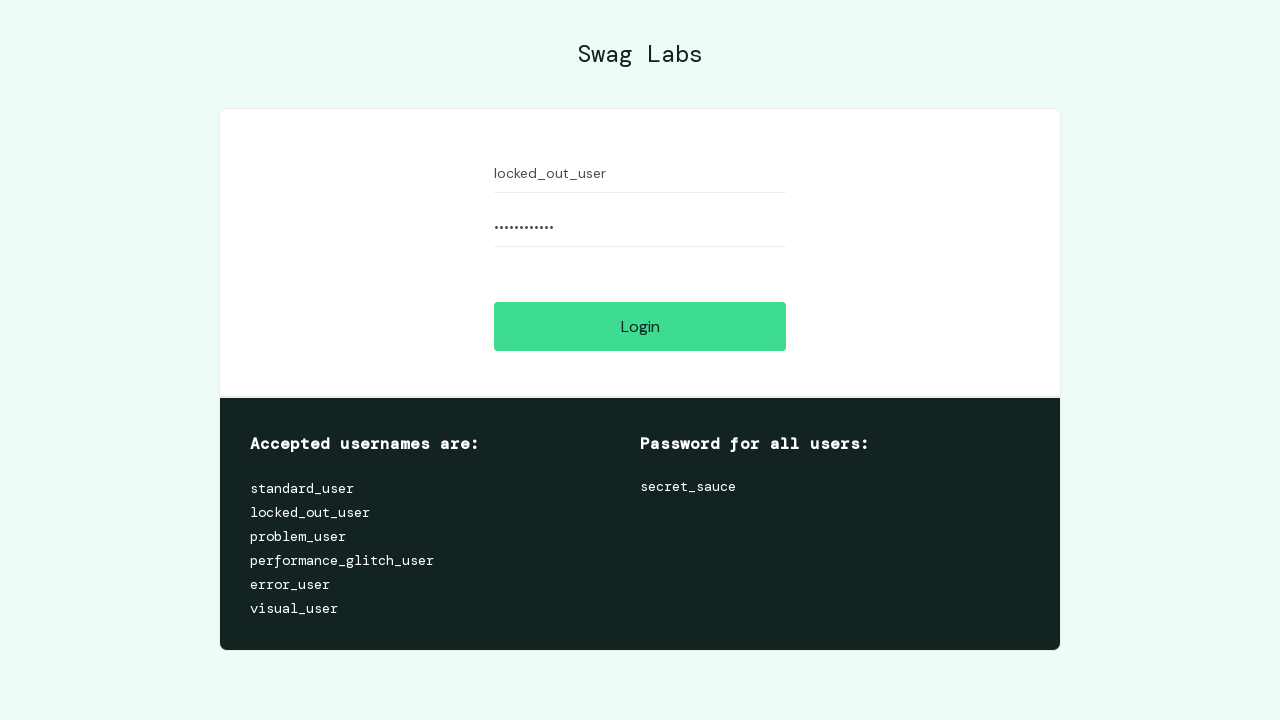

Clicked login button at (640, 326) on #login-button
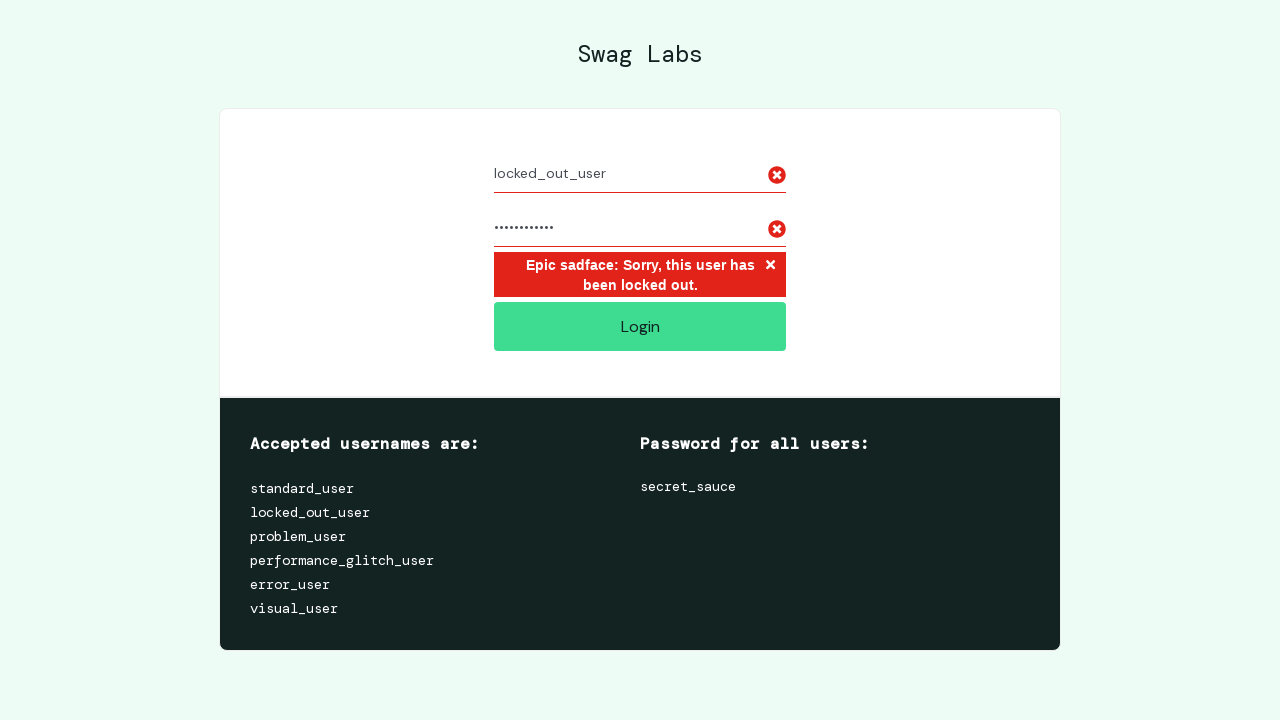

Error message appeared for locked out user
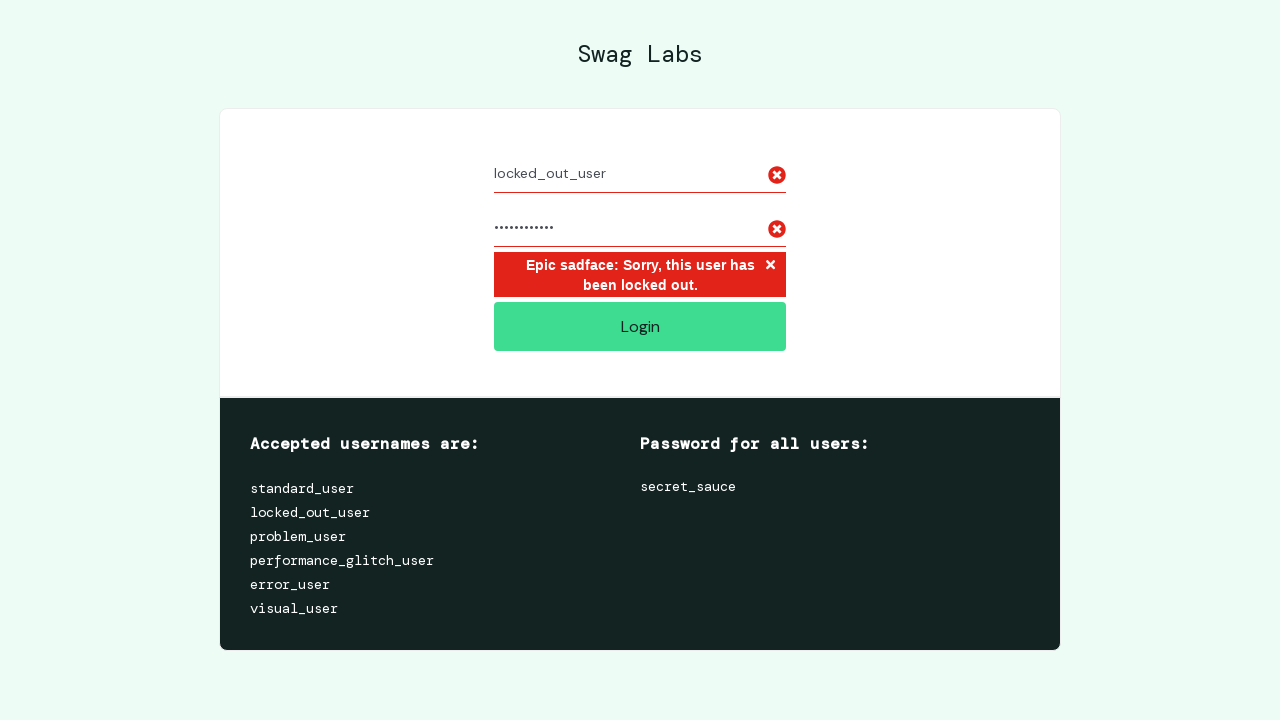

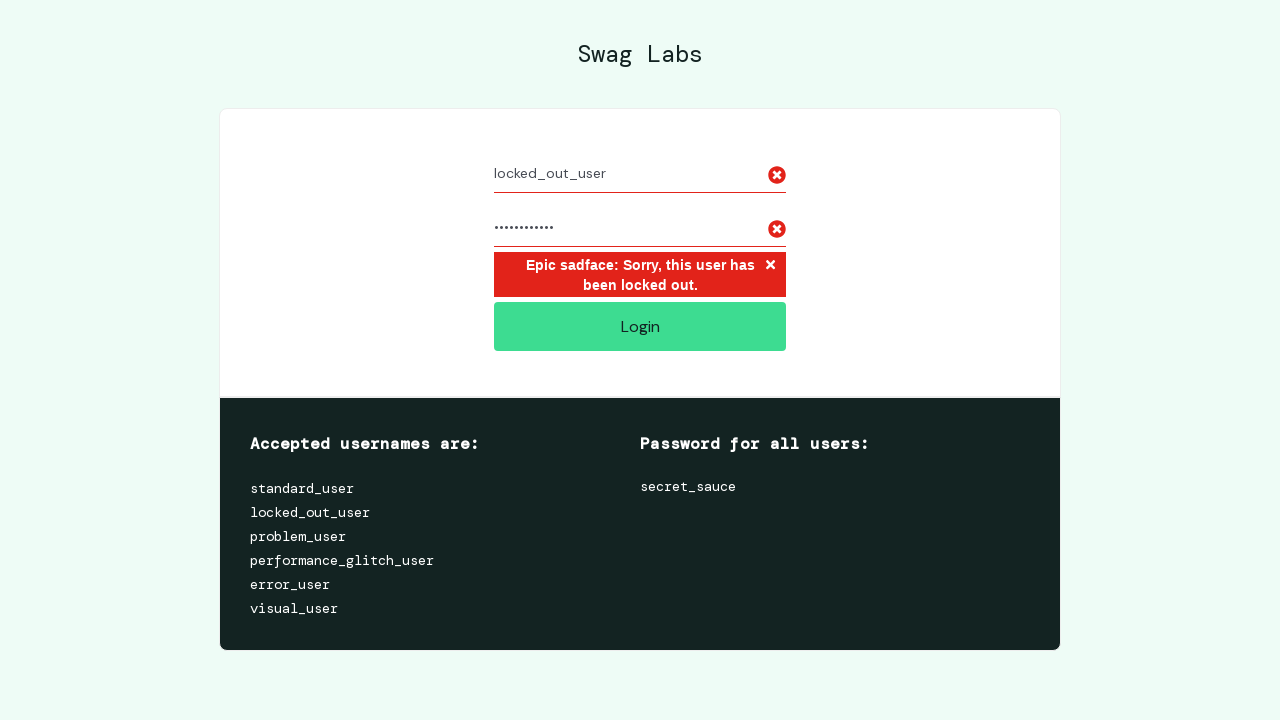